Tests table interaction on a practice page by locating a product table and verifying its rows and cell contents are accessible

Starting URL: http://qaclickacademy.com/practice.php

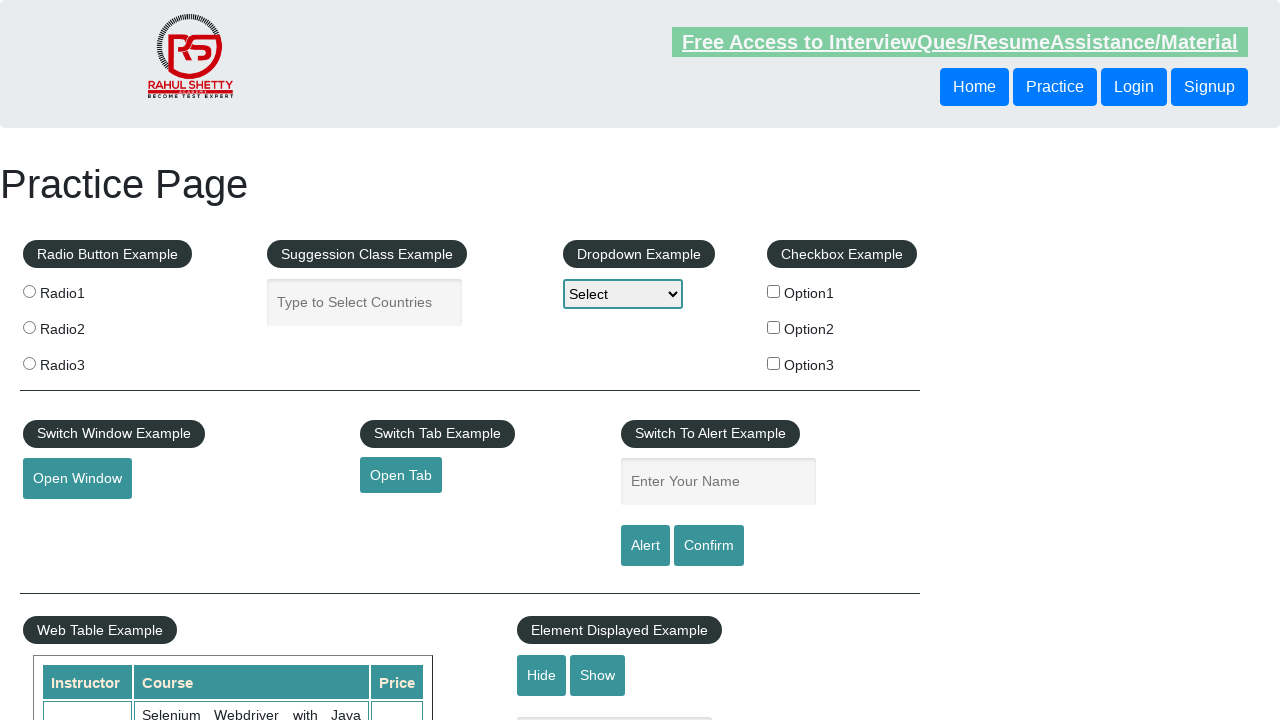

Waited for product table with id 'product' to be visible
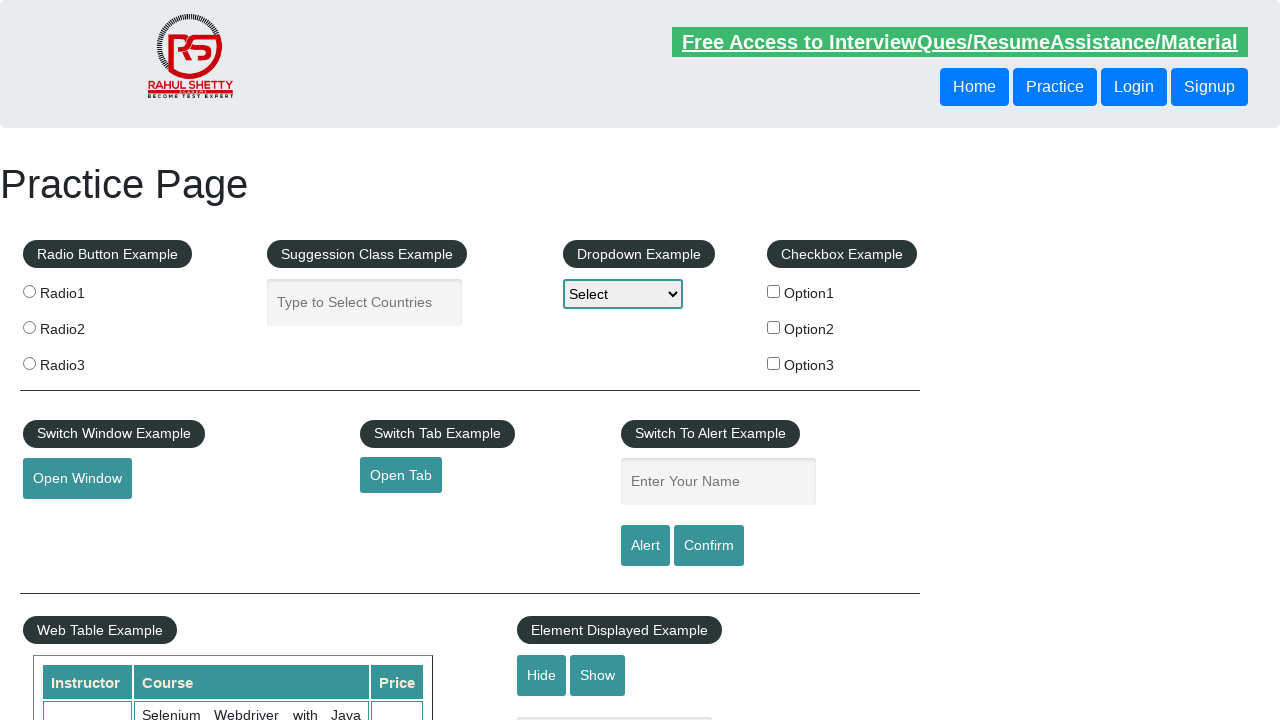

Located the product table element
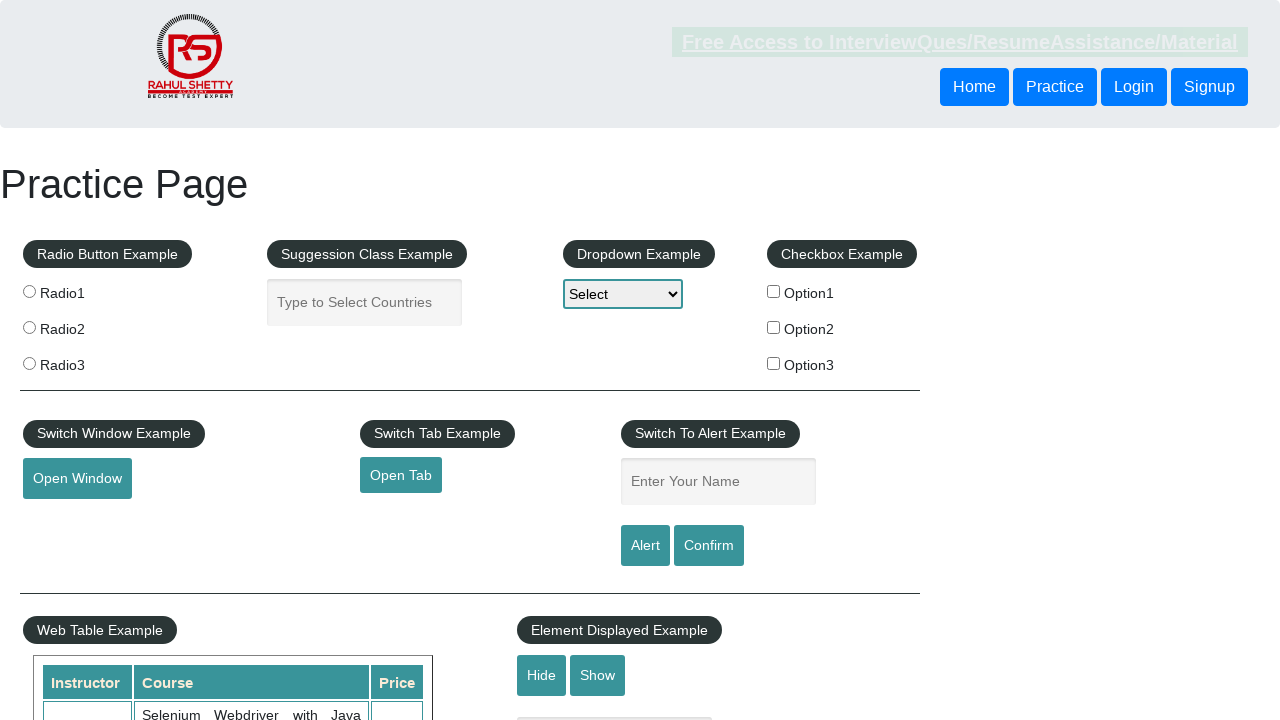

Located all table body rows within the product table
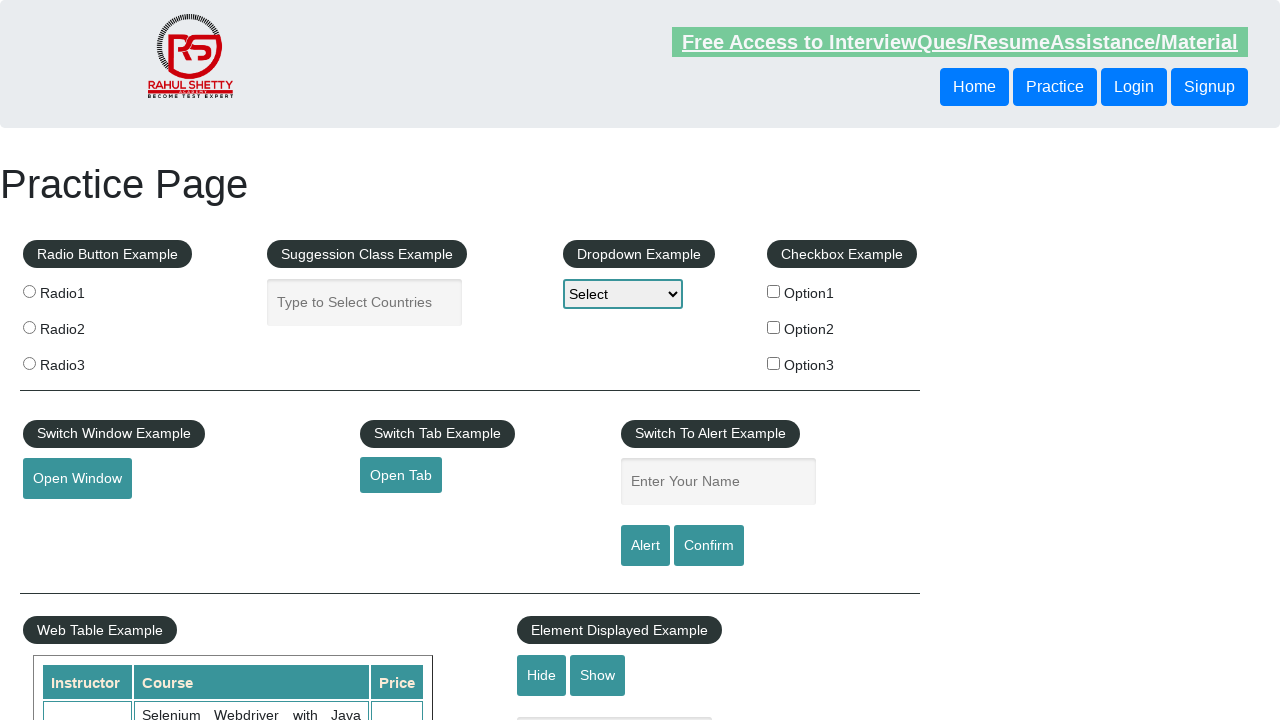

Verified that the first table row is accessible and present
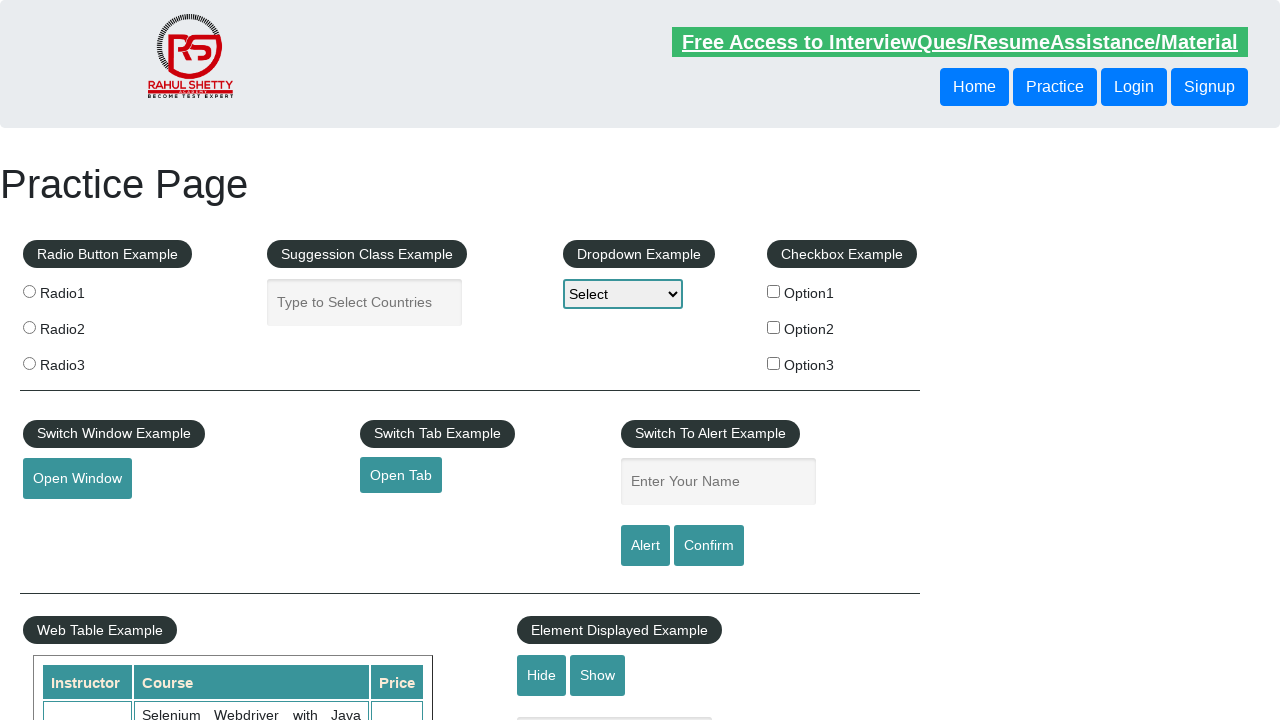

Located all cells in row 3 of the product table
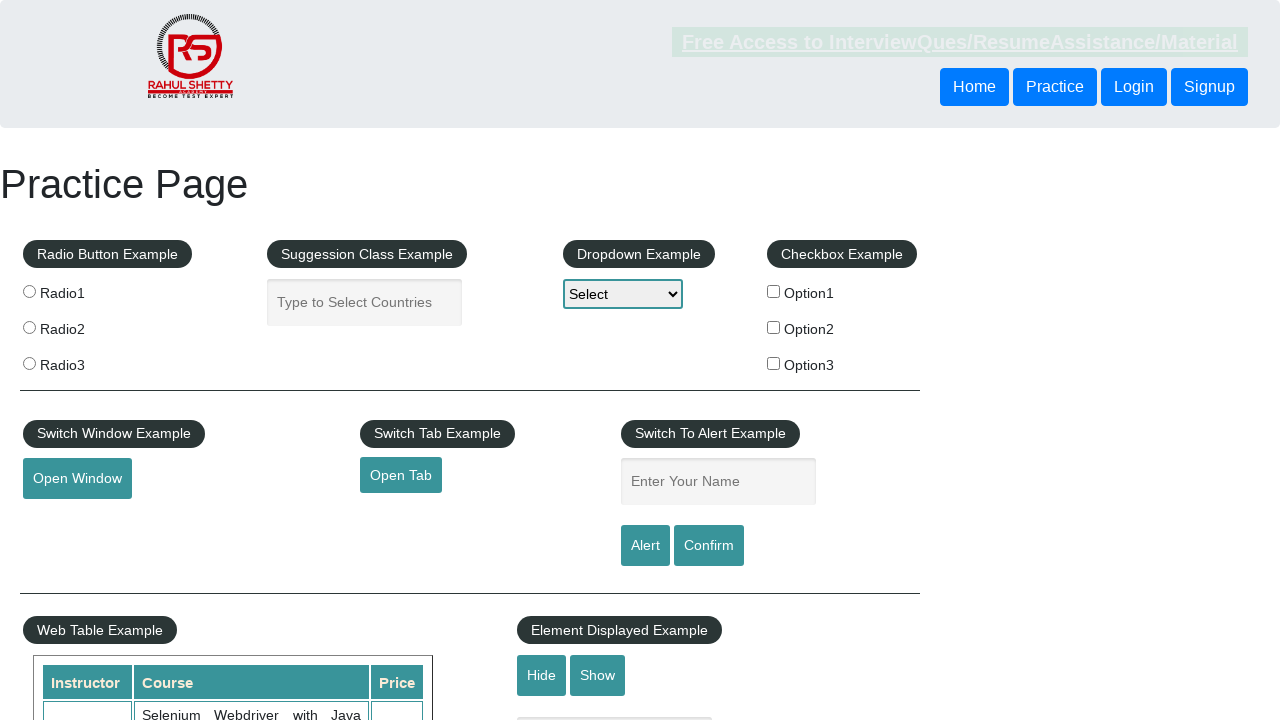

Verified that the first cell in row 3 is accessible and present
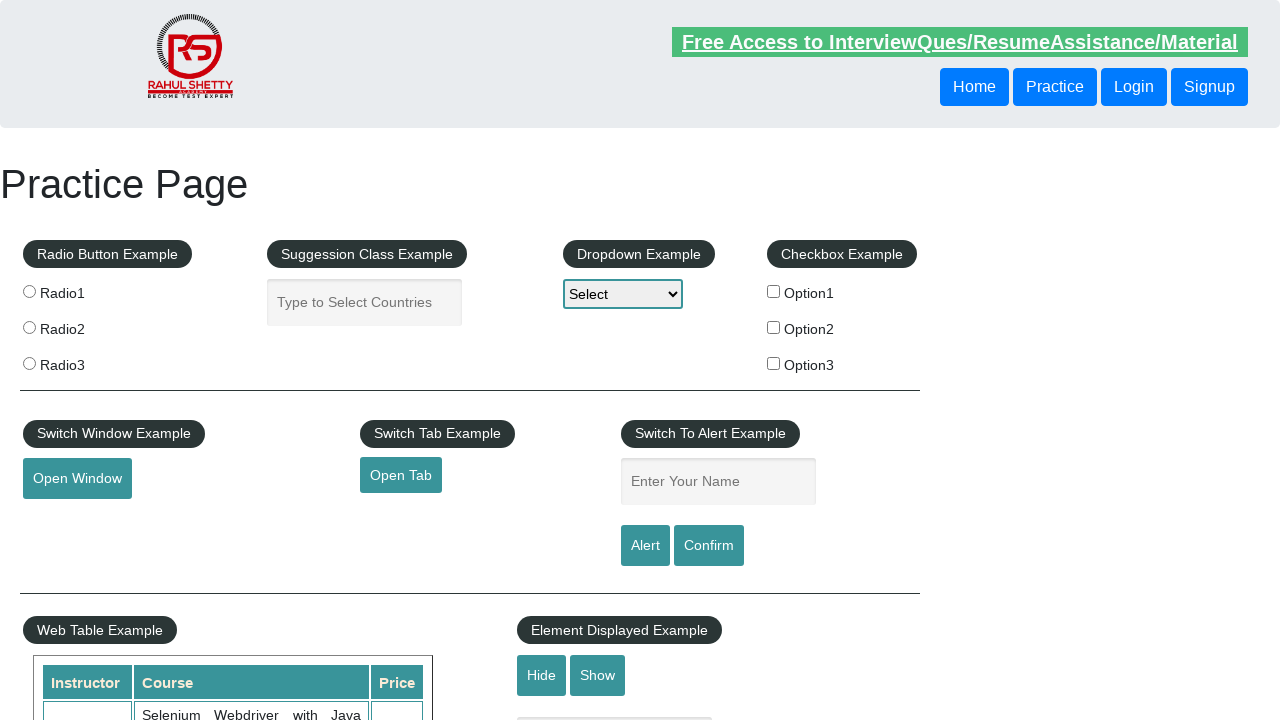

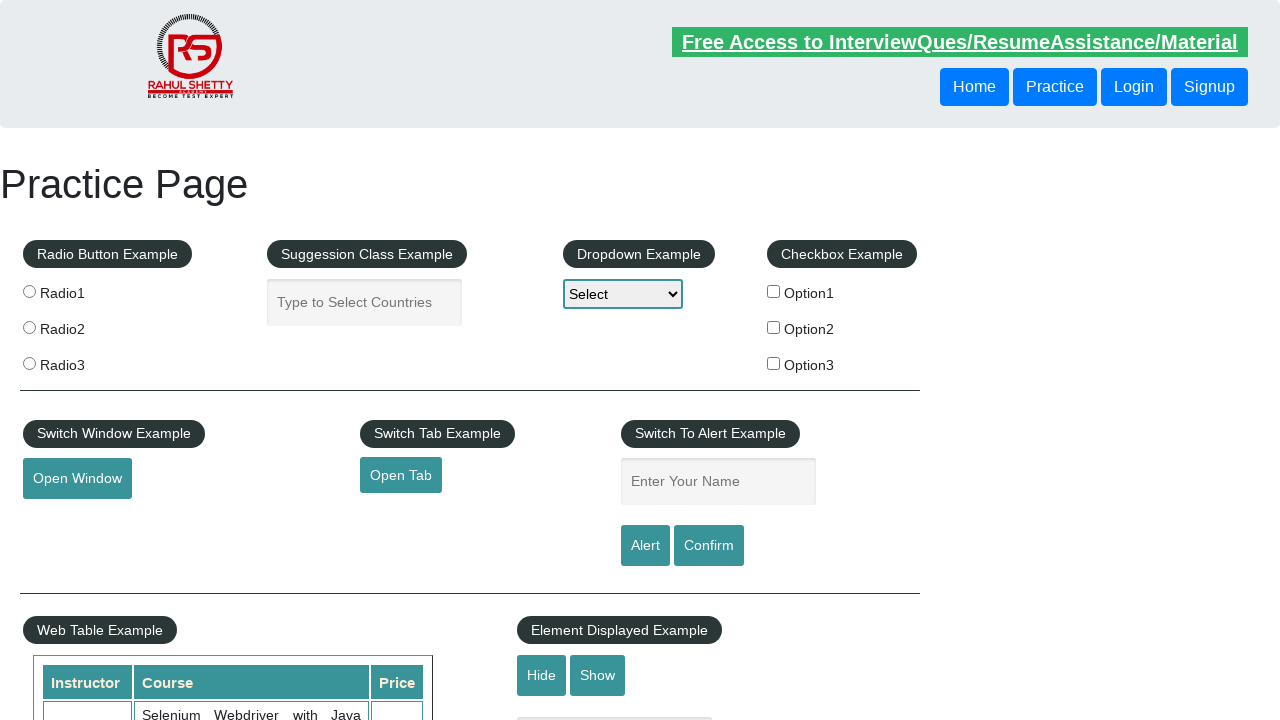